Opens the VCTC Pune website and maximizes the browser window. This is a basic navigation test to verify the page loads successfully.

Starting URL: https://vctcpune.com/

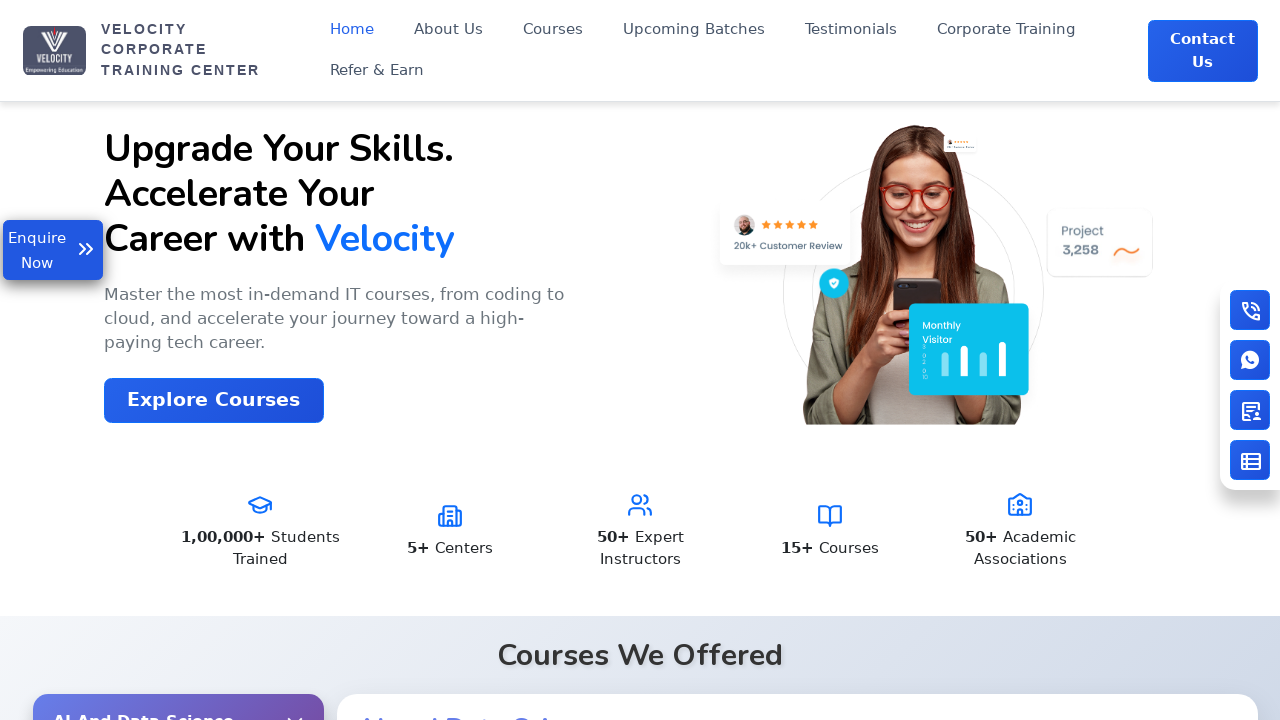

Page DOM content loaded successfully
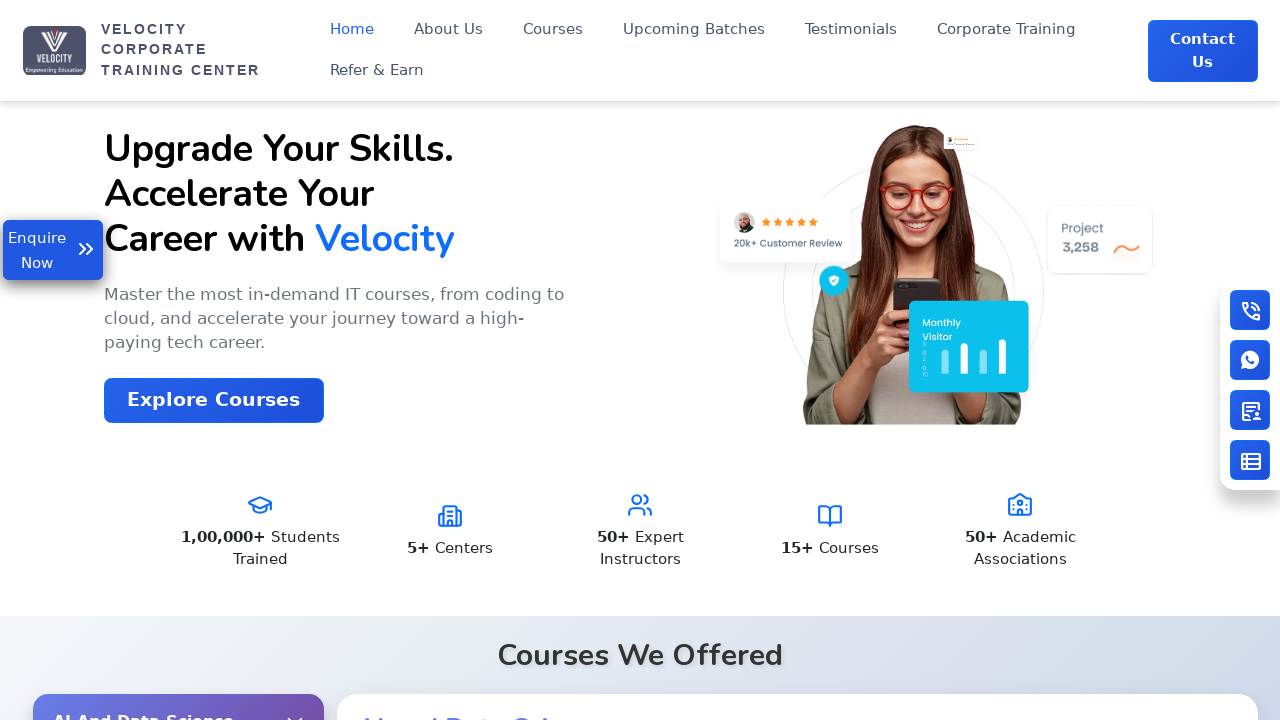

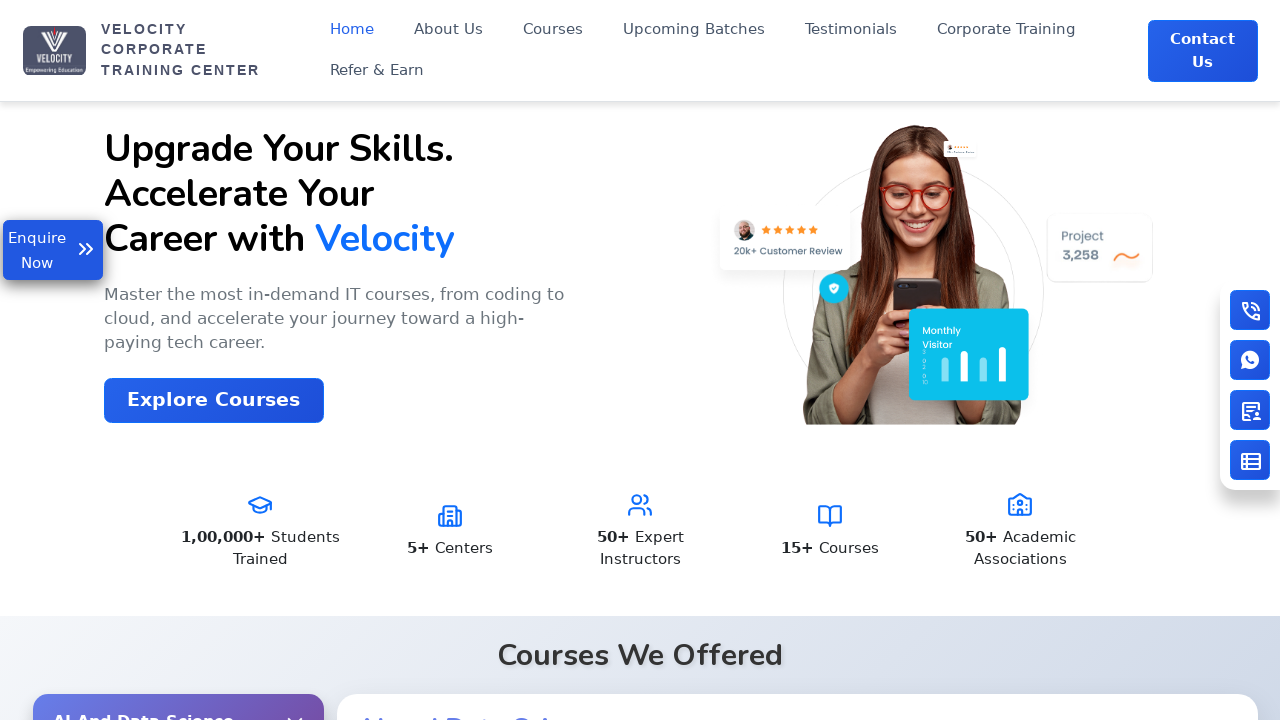